Tests the Japanese pitch accent phrasing tool by entering Japanese text into the input field, submitting the form, and waiting for the pitch accent graph to be generated.

Starting URL: https://www.gavo.t.u-tokyo.ac.jp/ojad/phrasing

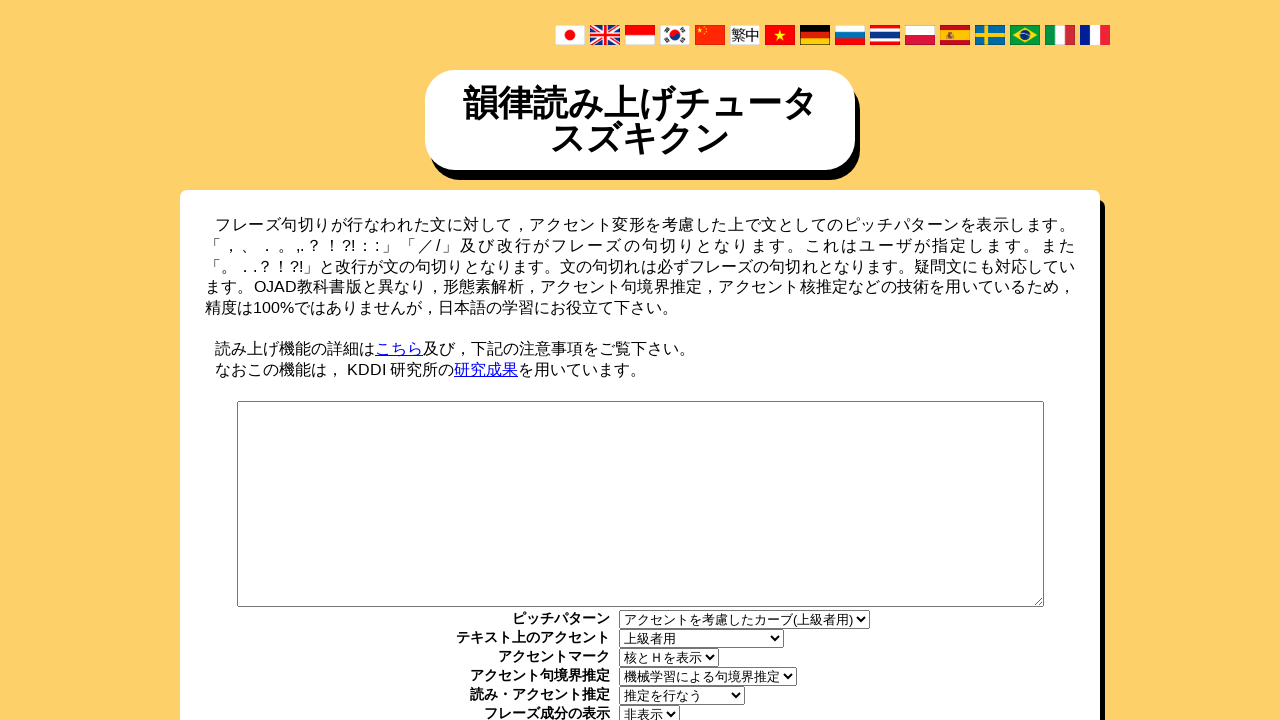

Filled phrasing input field with Japanese text 'こんにちは' on #PhrasingText
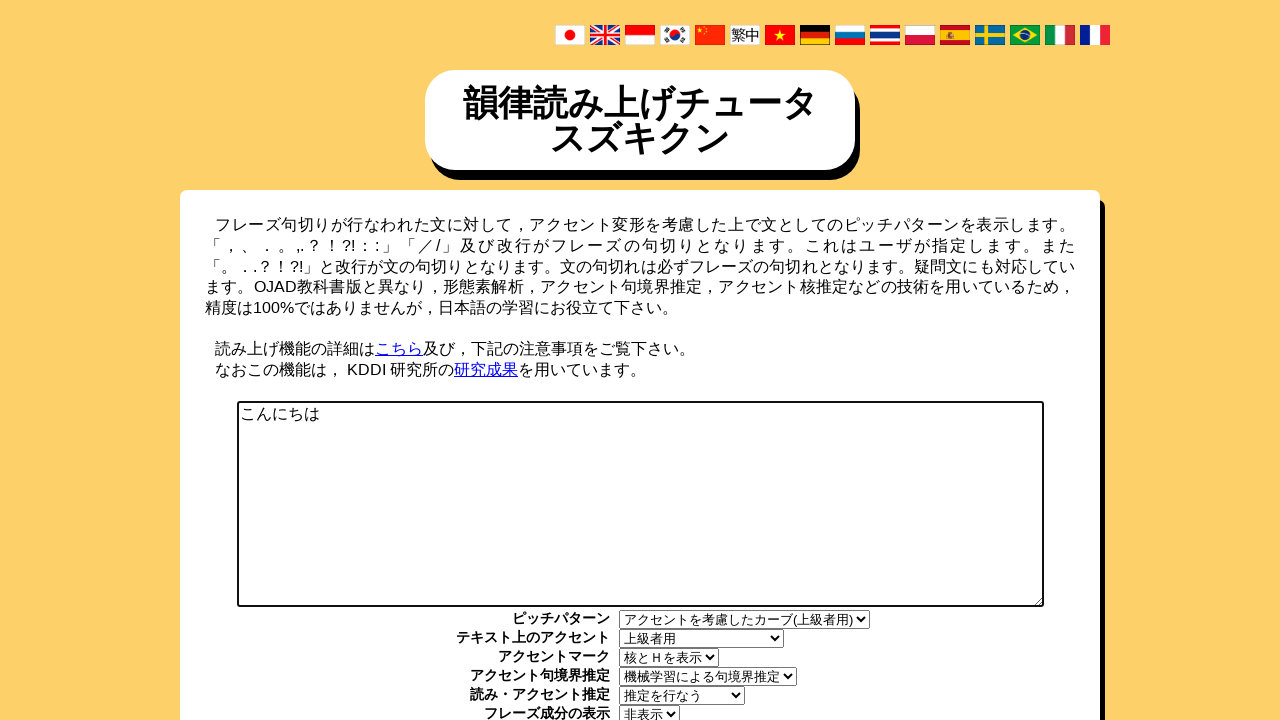

Clicked submit button to generate pitch accent graph at (640, 361) on #phrasing_submit_wrapper input
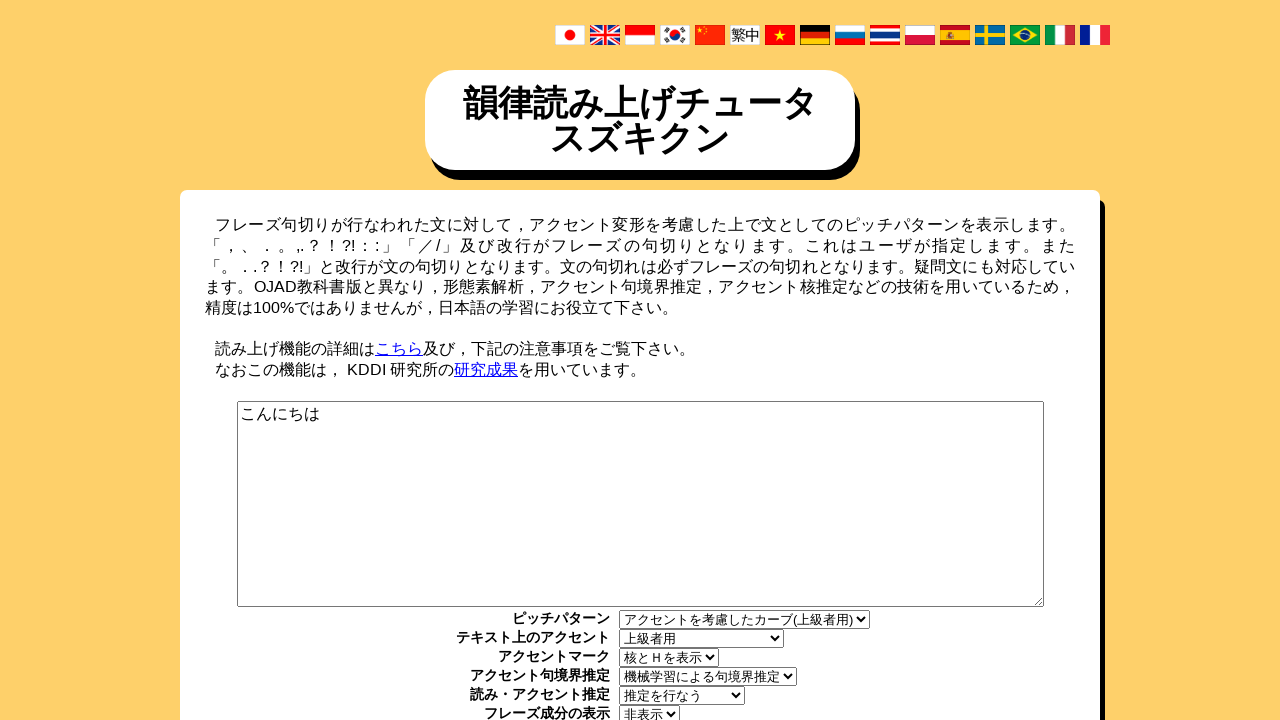

Pitch accent graph generated and displayed
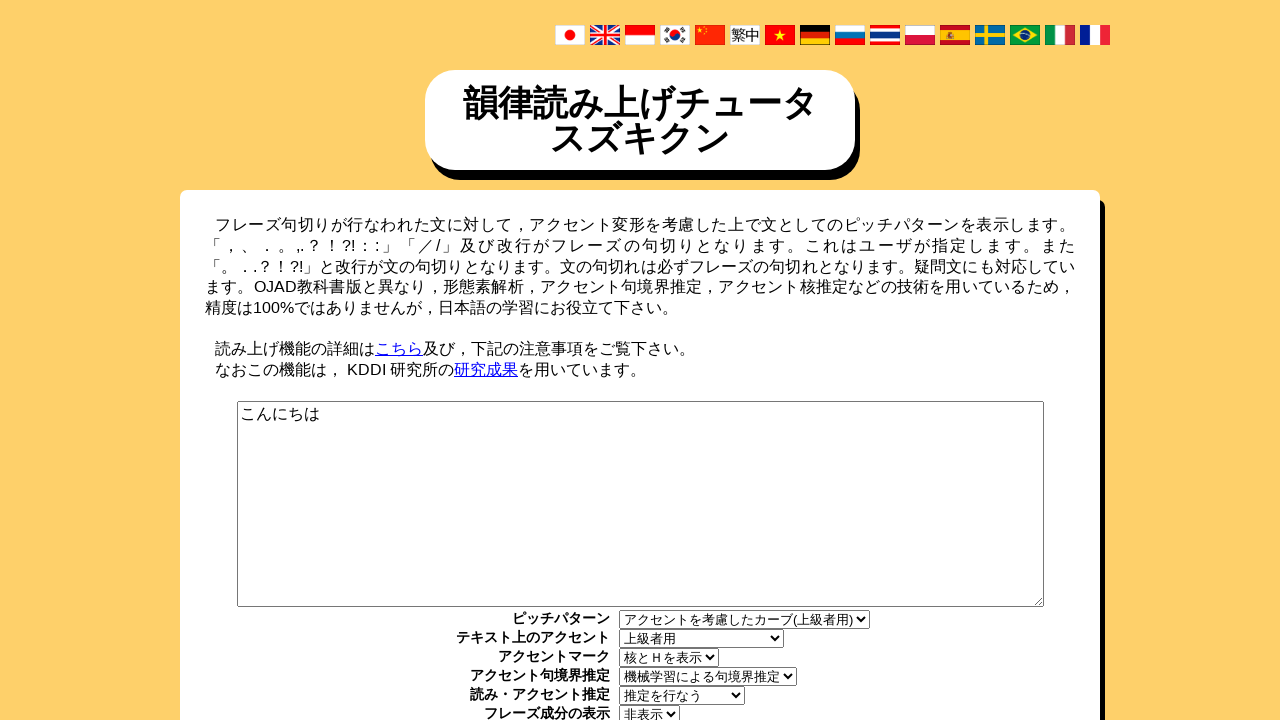

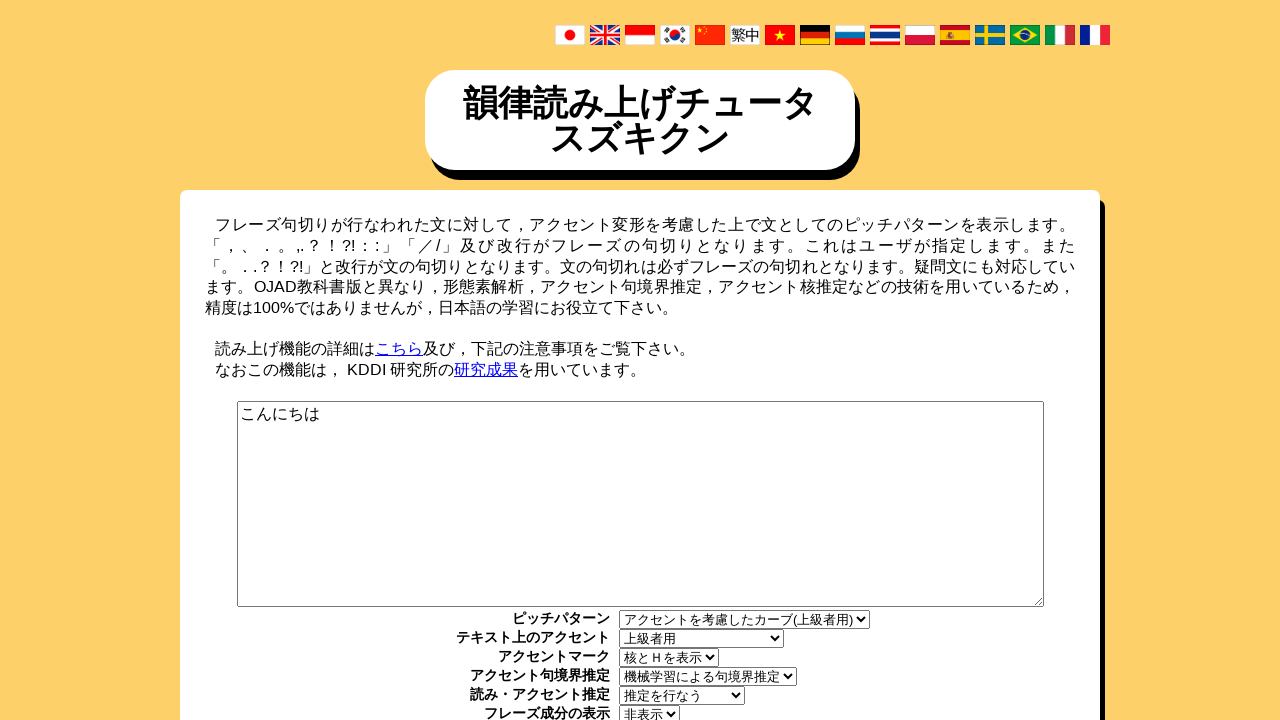